Tests form interaction on an automation practice page by filling a text input, clicking a checkbox, and selecting radio buttons.

Starting URL: https://rahulshettyacademy.com/AutomationPractice/

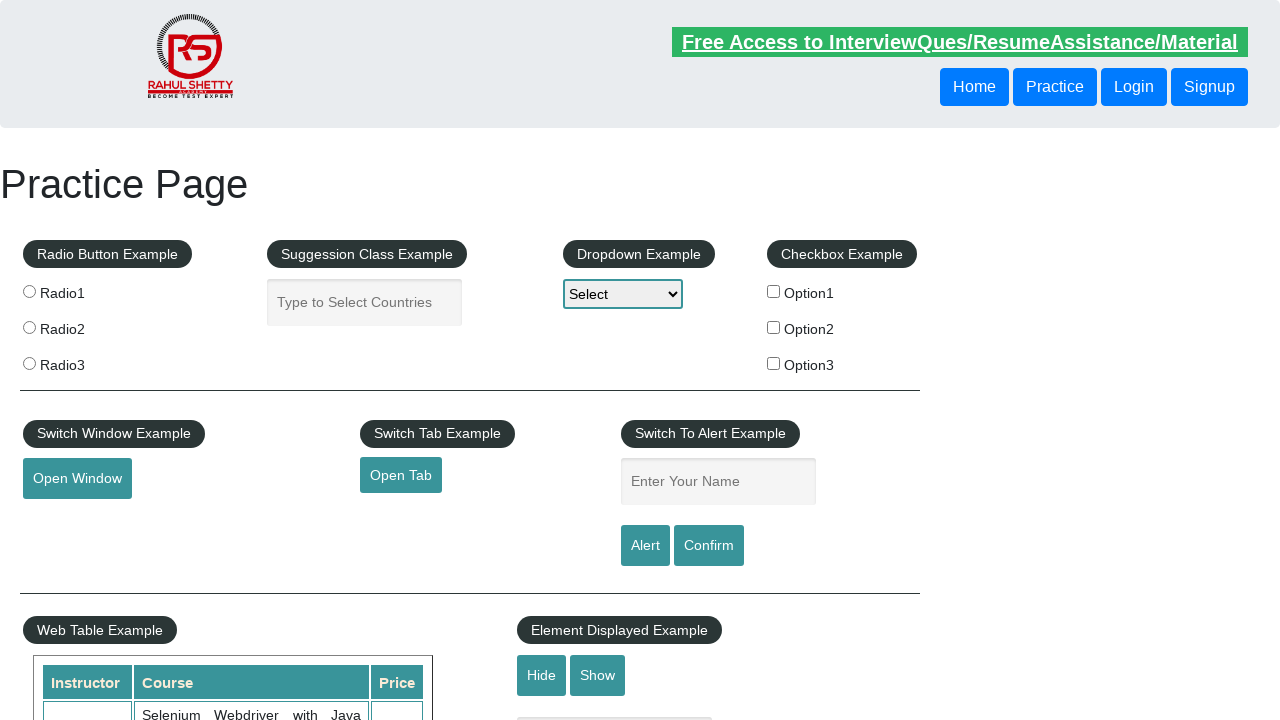

Filled name input field with 'Devendra Shakya' on input[name='enter-name']
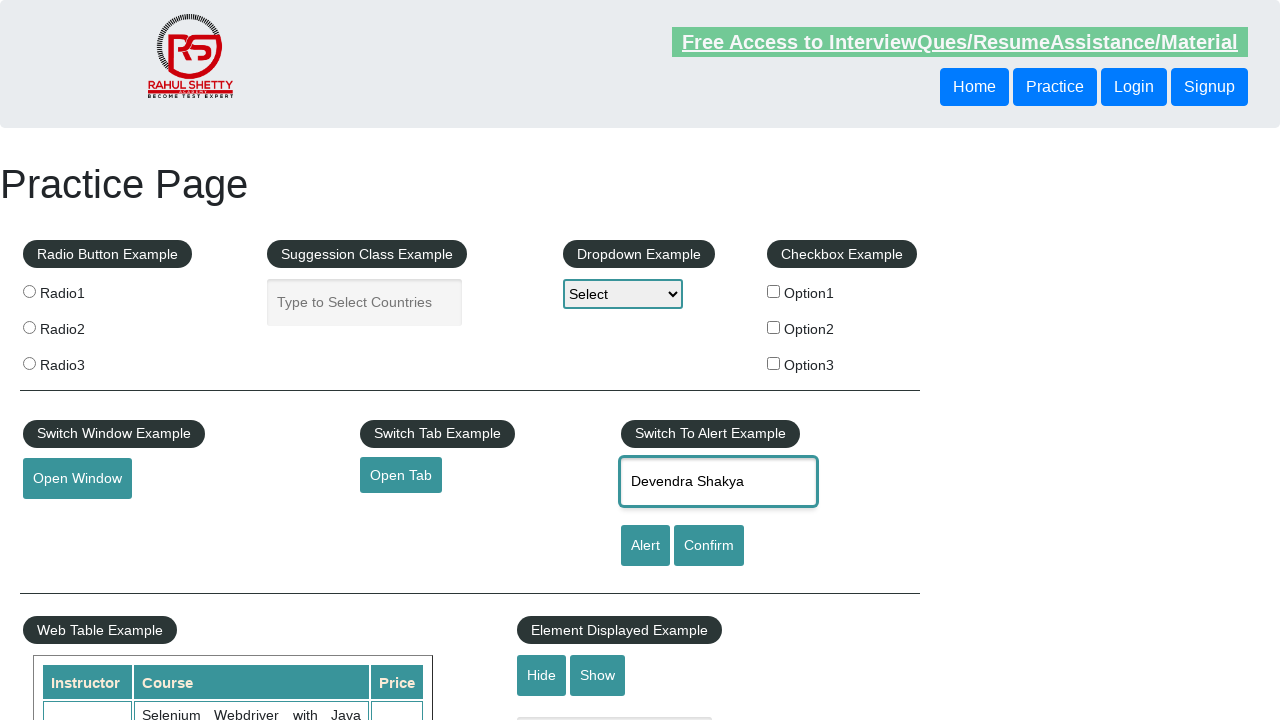

Clicked checkbox option 1 at (774, 291) on #checkBoxOption1
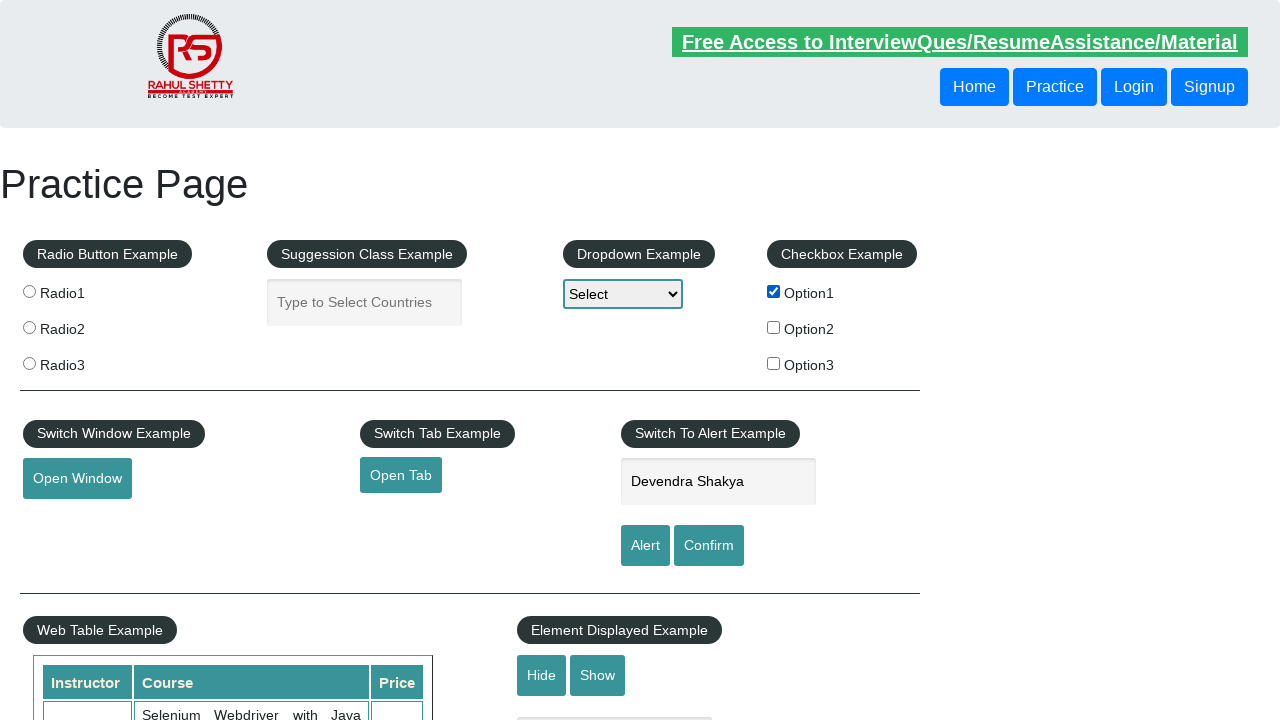

Clicked radio button 2 at (29, 327) on input[value='radio2']
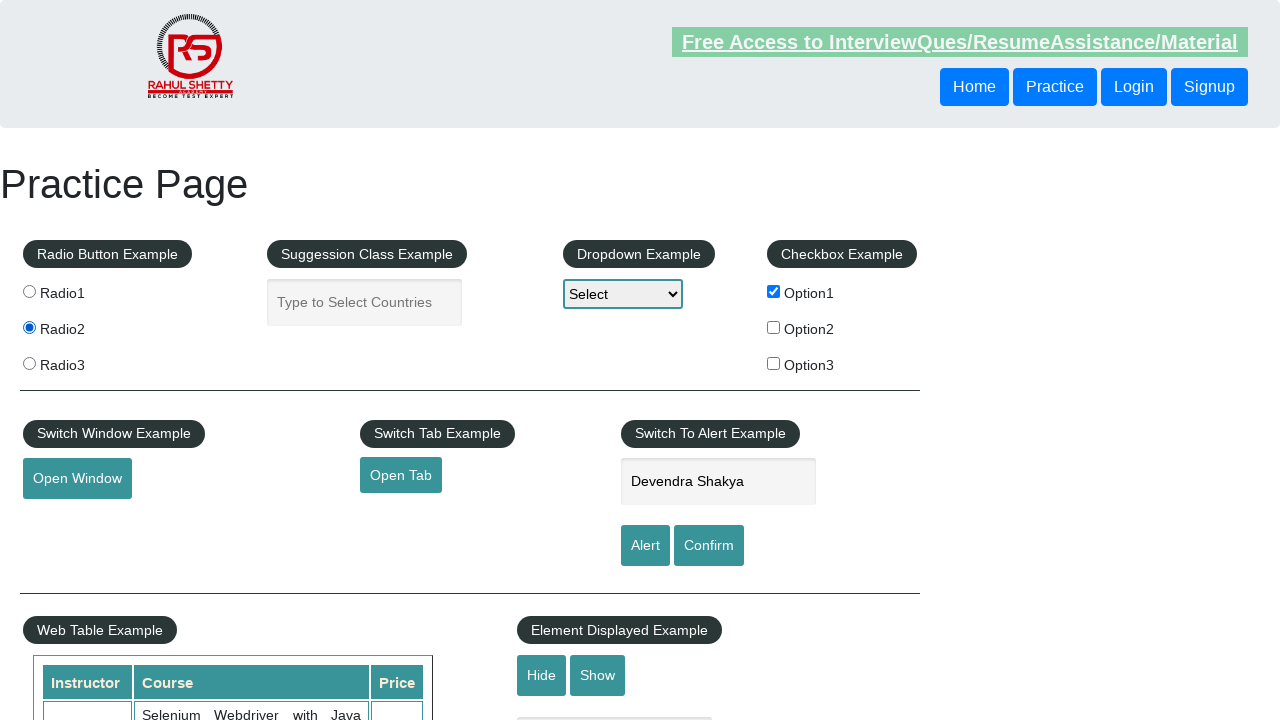

Clicked radio button 1 at (29, 291) on input[value='radio1']
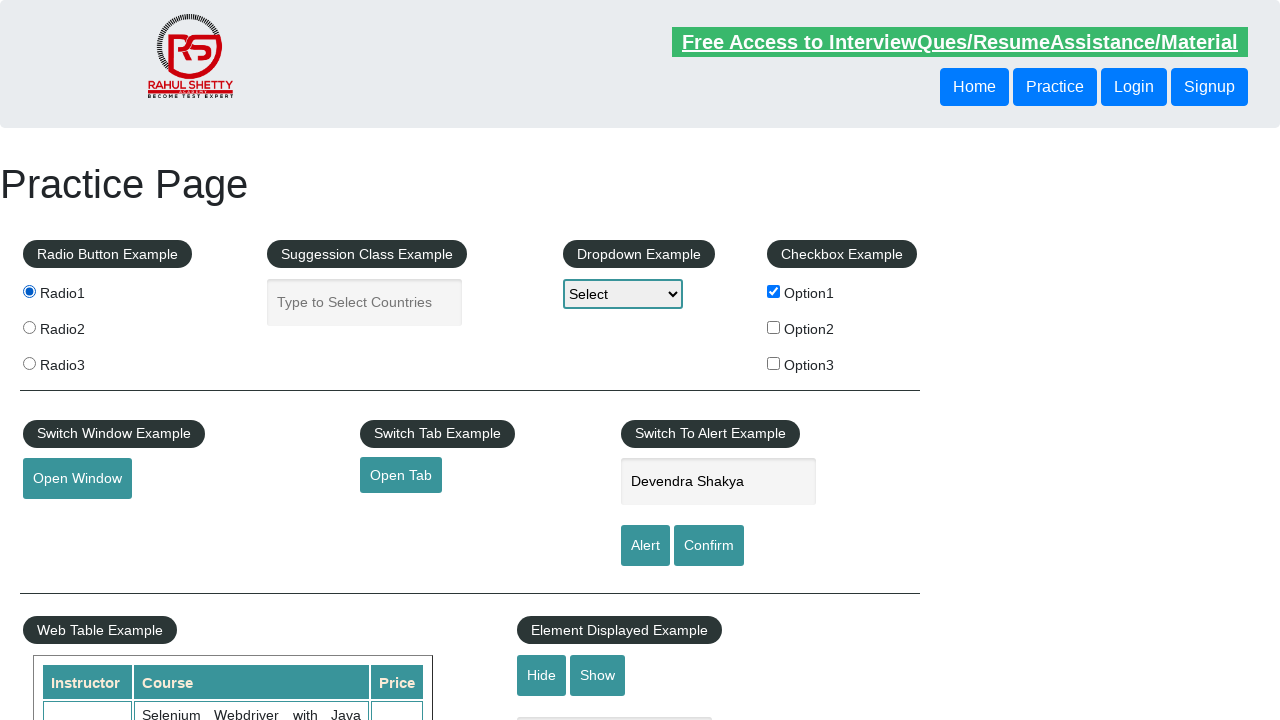

Waited for checkbox example legend to be visible
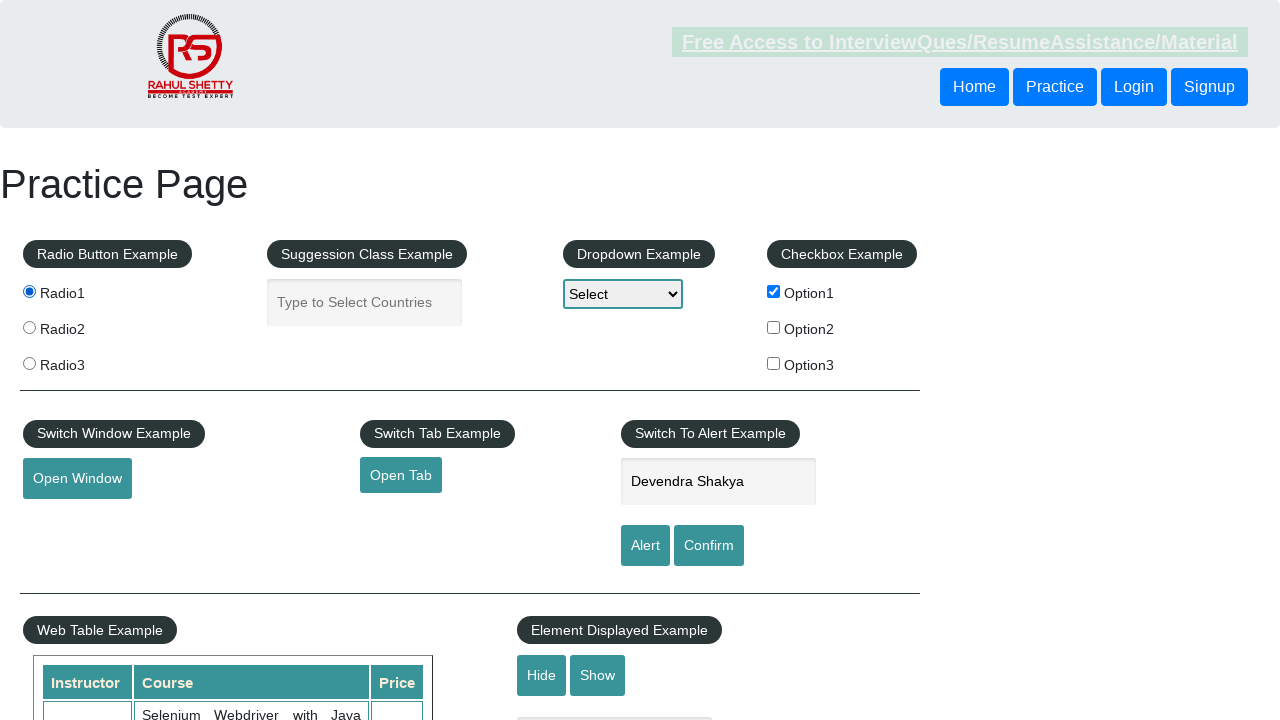

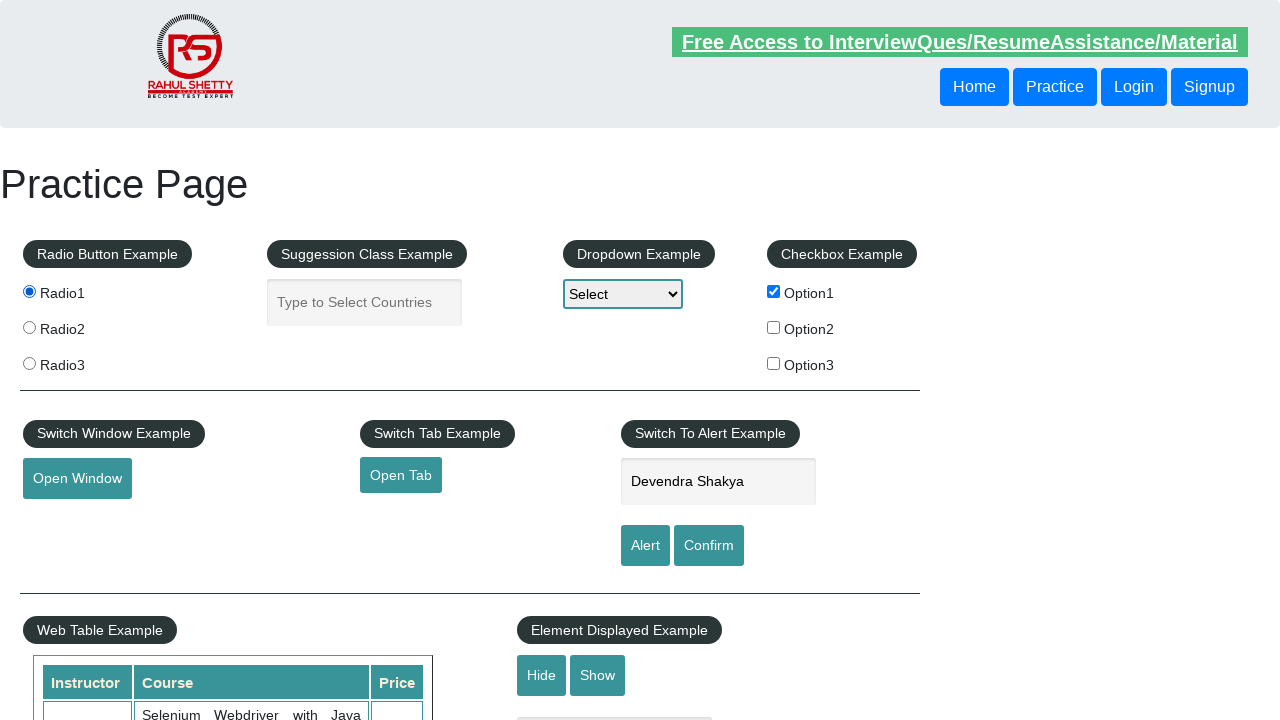